Tests double-click functionality on a button and verifies the resulting message appears

Starting URL: https://demoqa.com/buttons

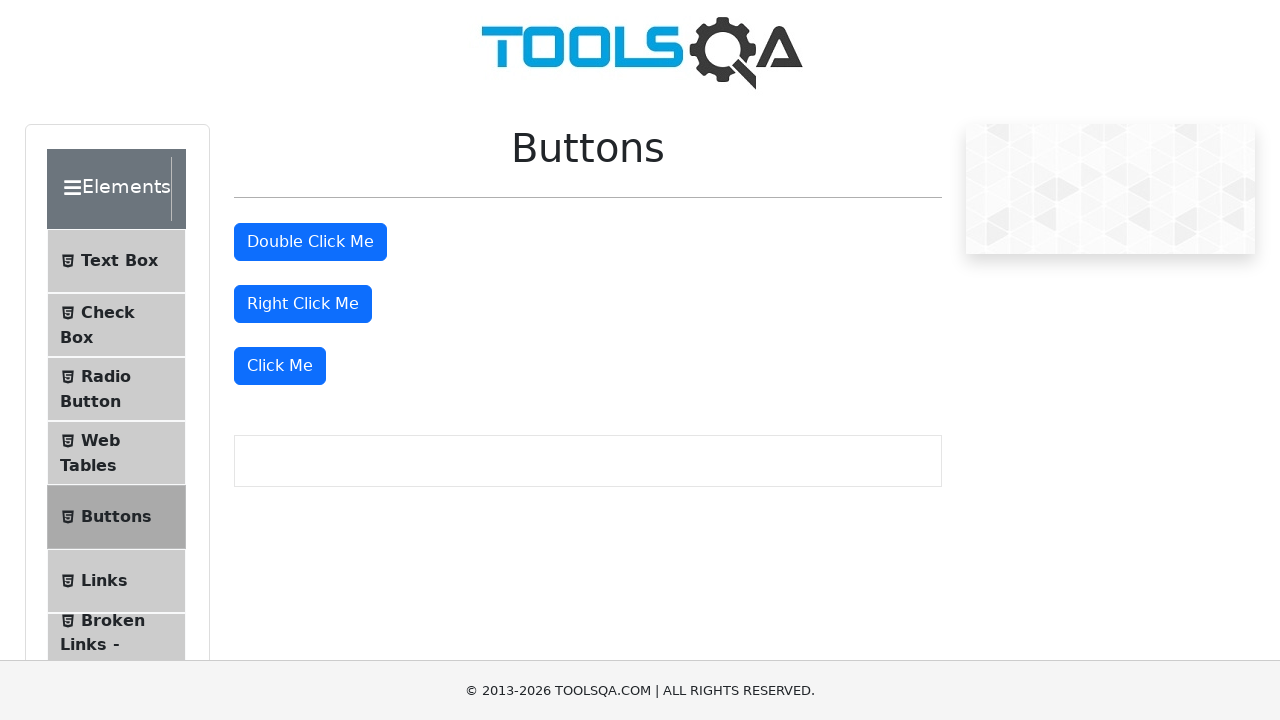

Double-clicked the button element at (310, 242) on #doubleClickBtn
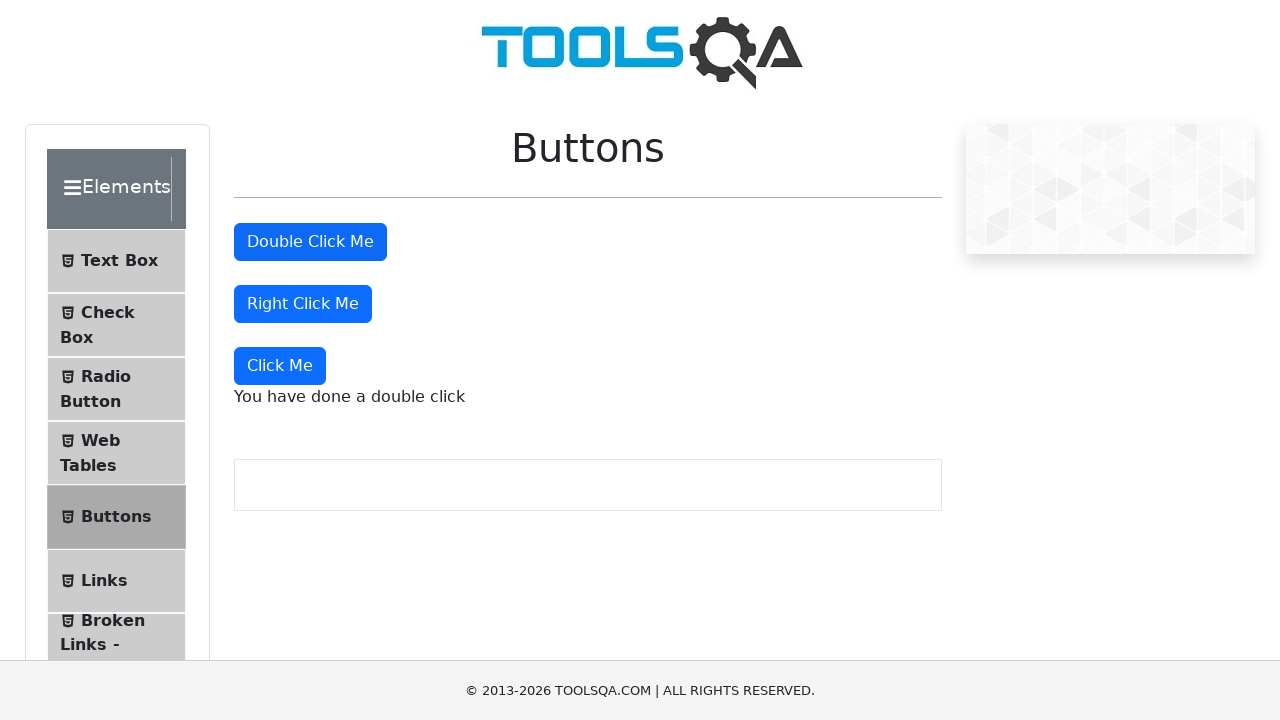

Double-click message element appeared
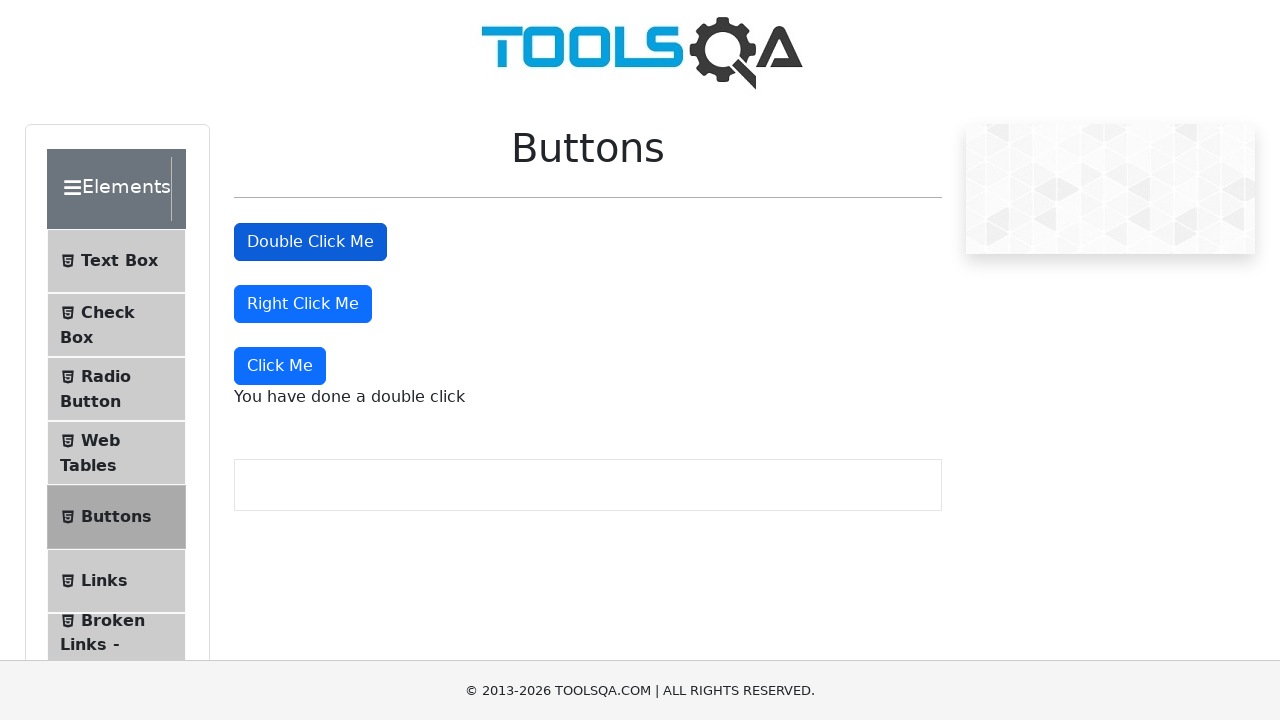

Located the double-click message element
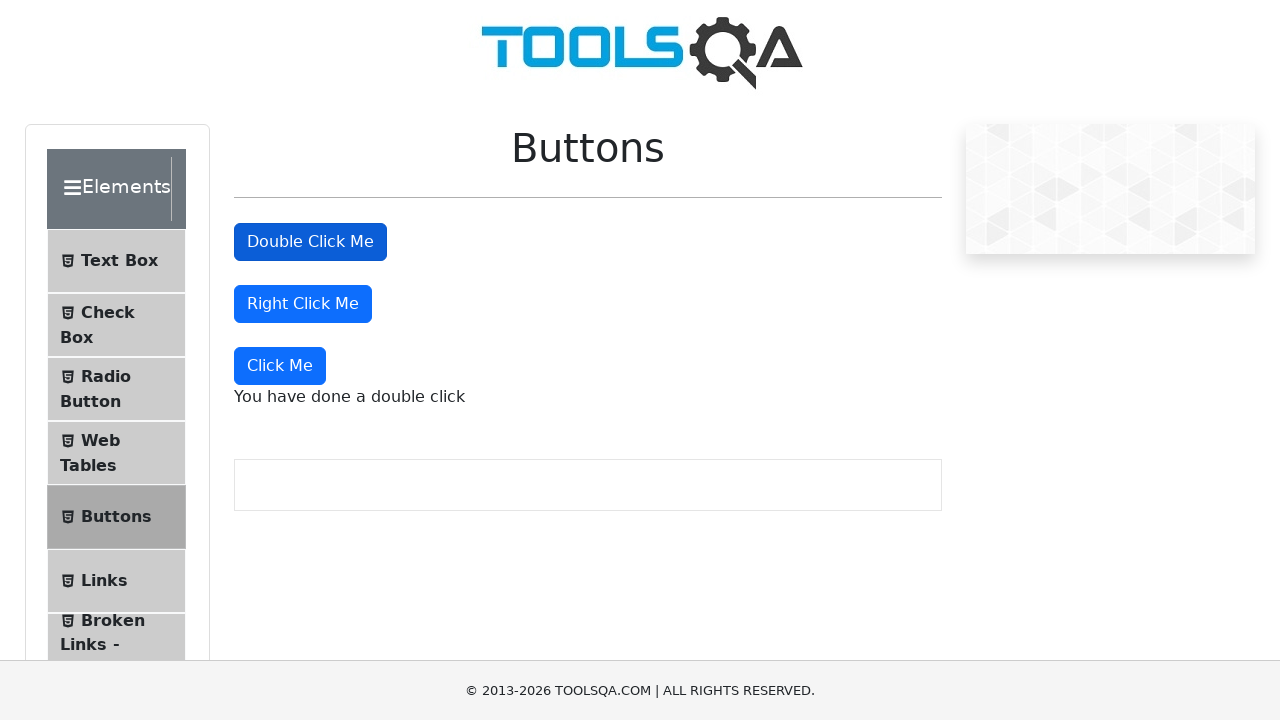

Verified message text is 'You have done a double click'
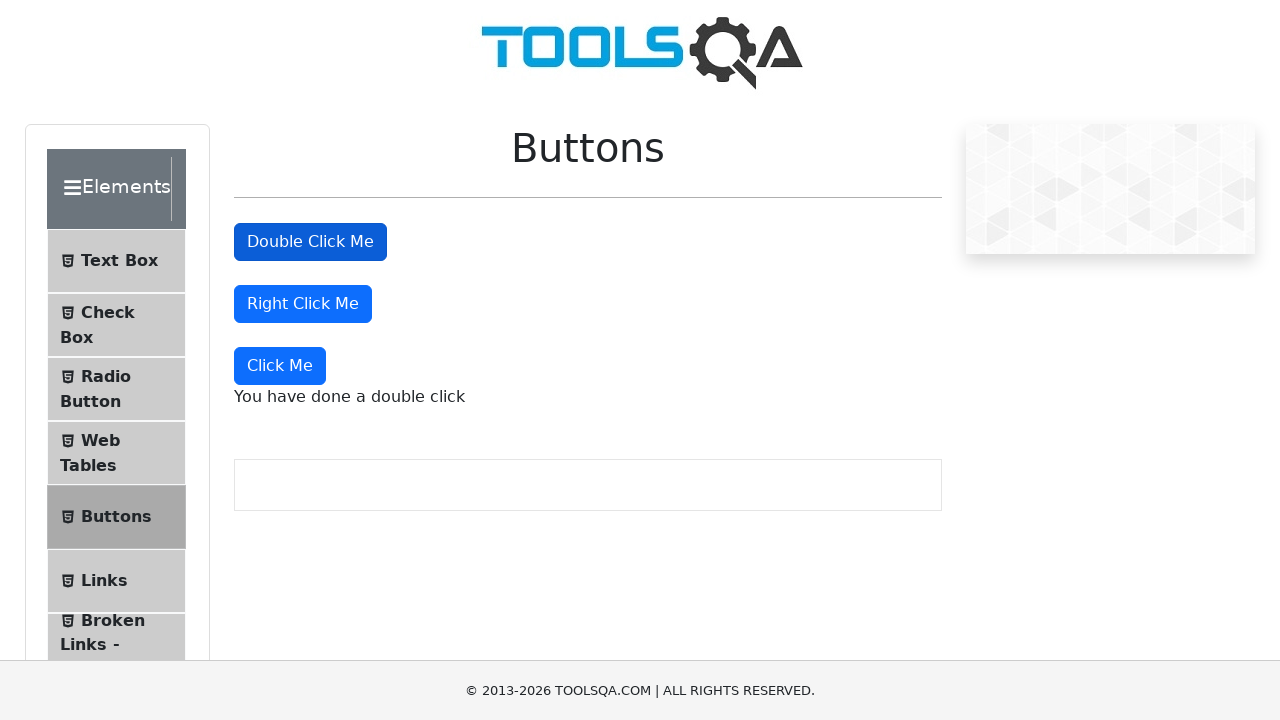

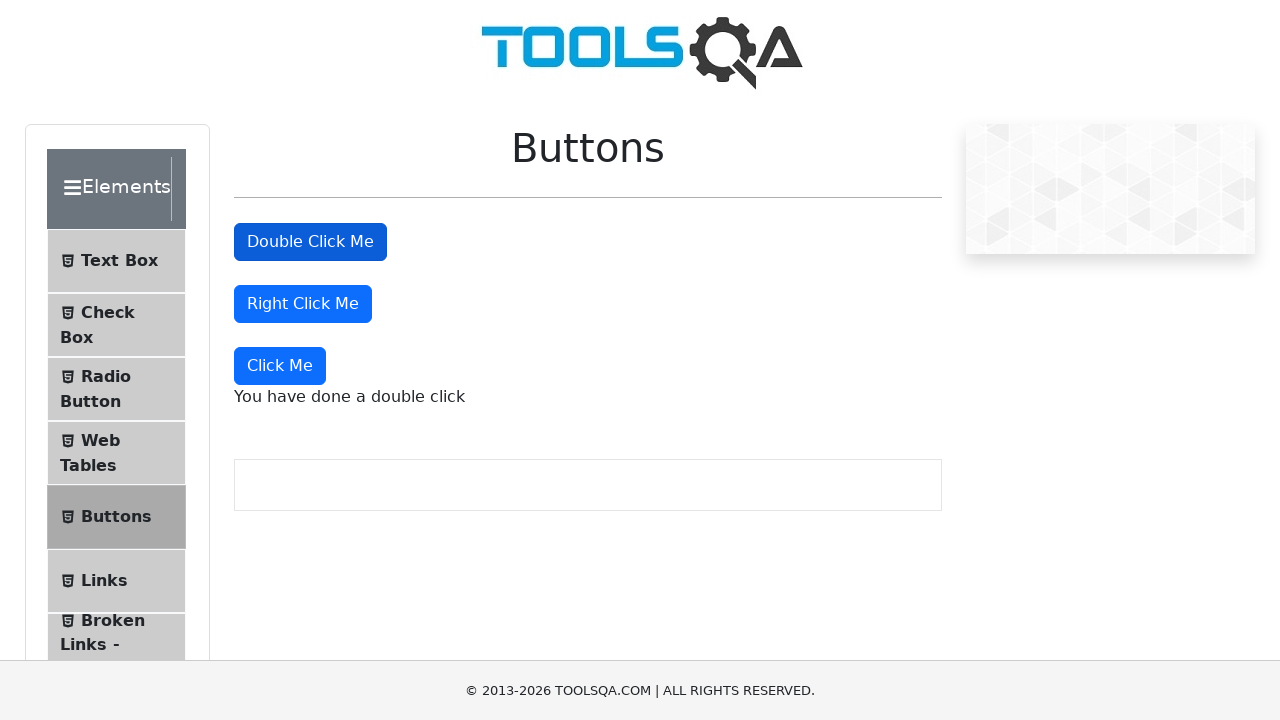